Tests radio button functionality by selecting a radio button option

Starting URL: https://demoqa.com/elements

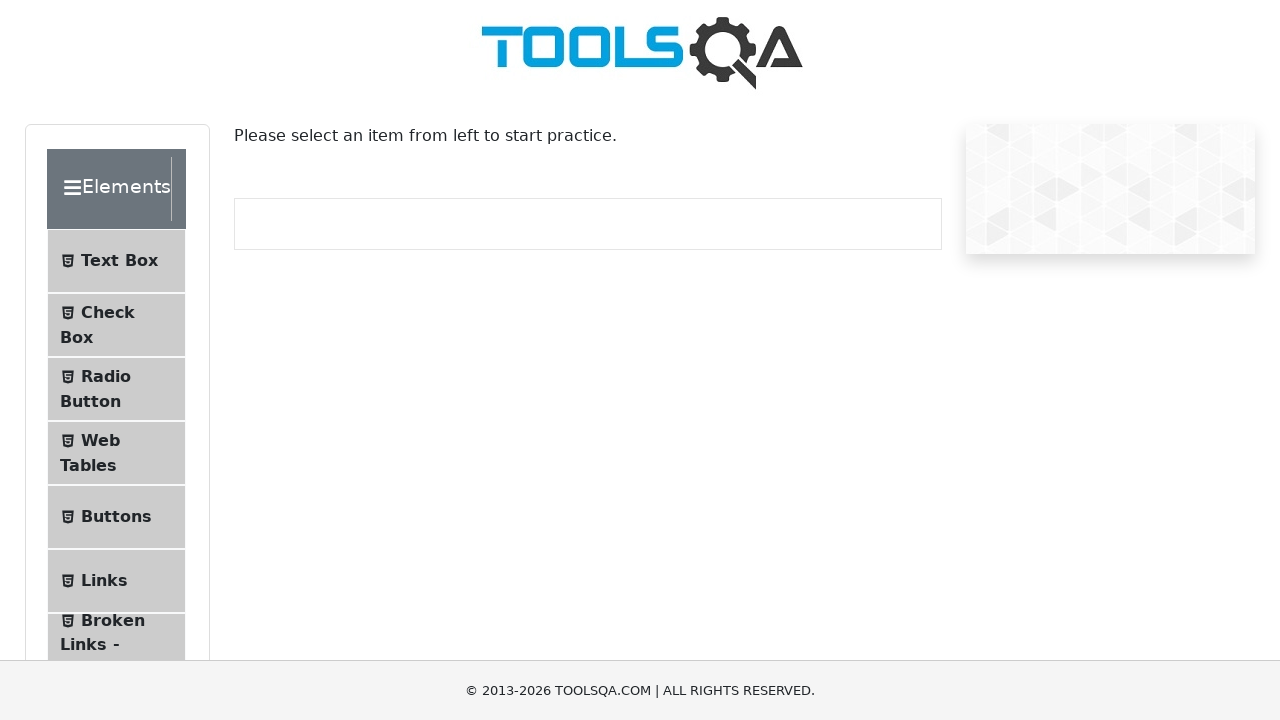

Clicked on radio button section menu item at (106, 376) on xpath=(//span)[6]
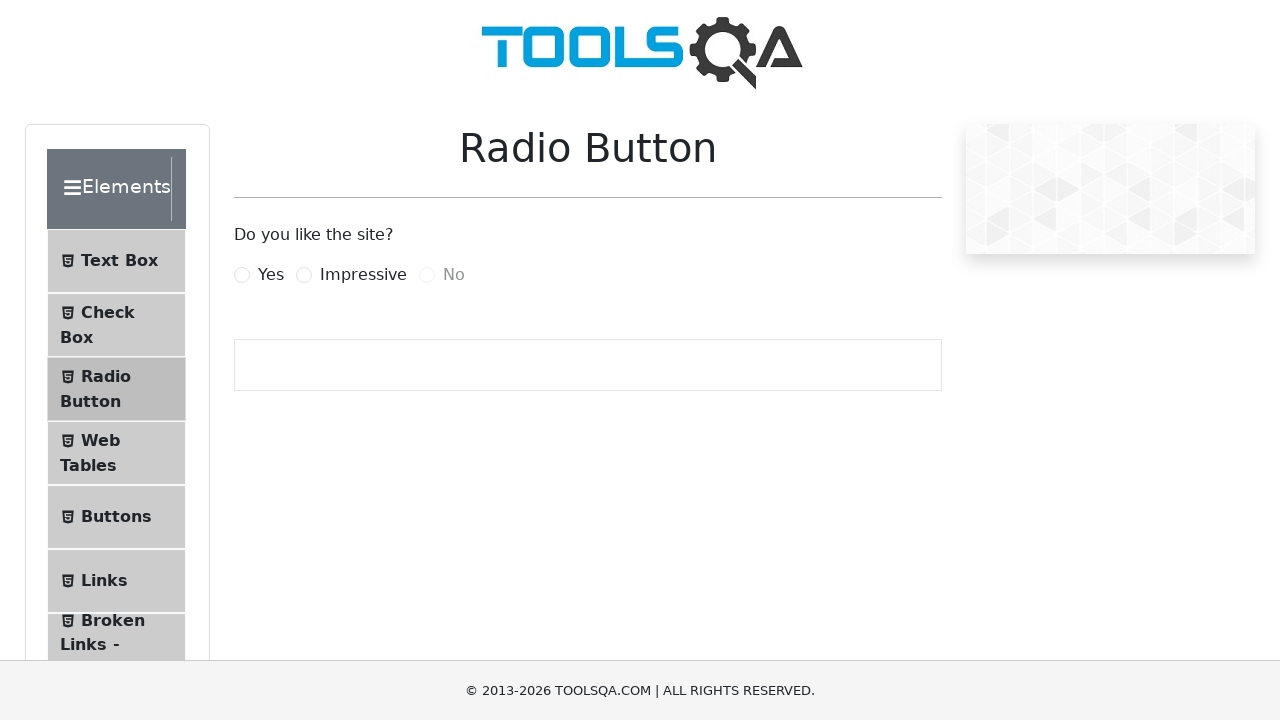

Selected the first radio button option at (271, 275) on xpath=(//label)[1]
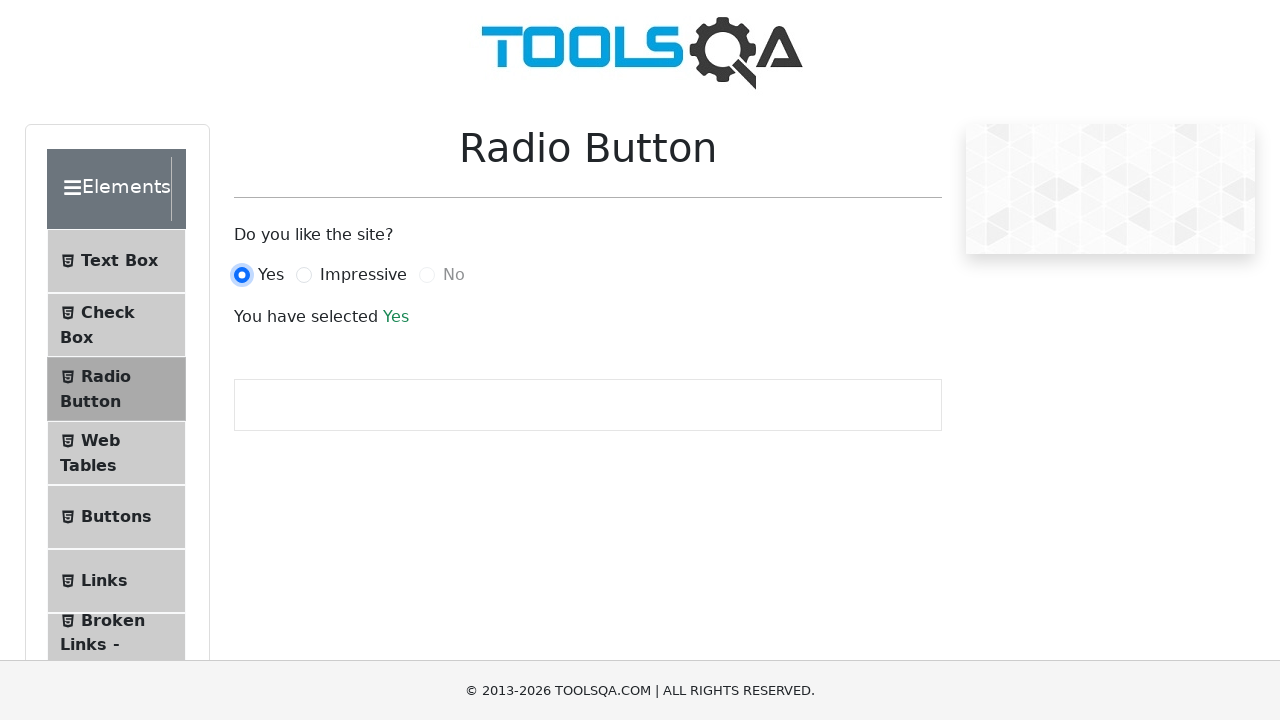

Scrolled down to view more content
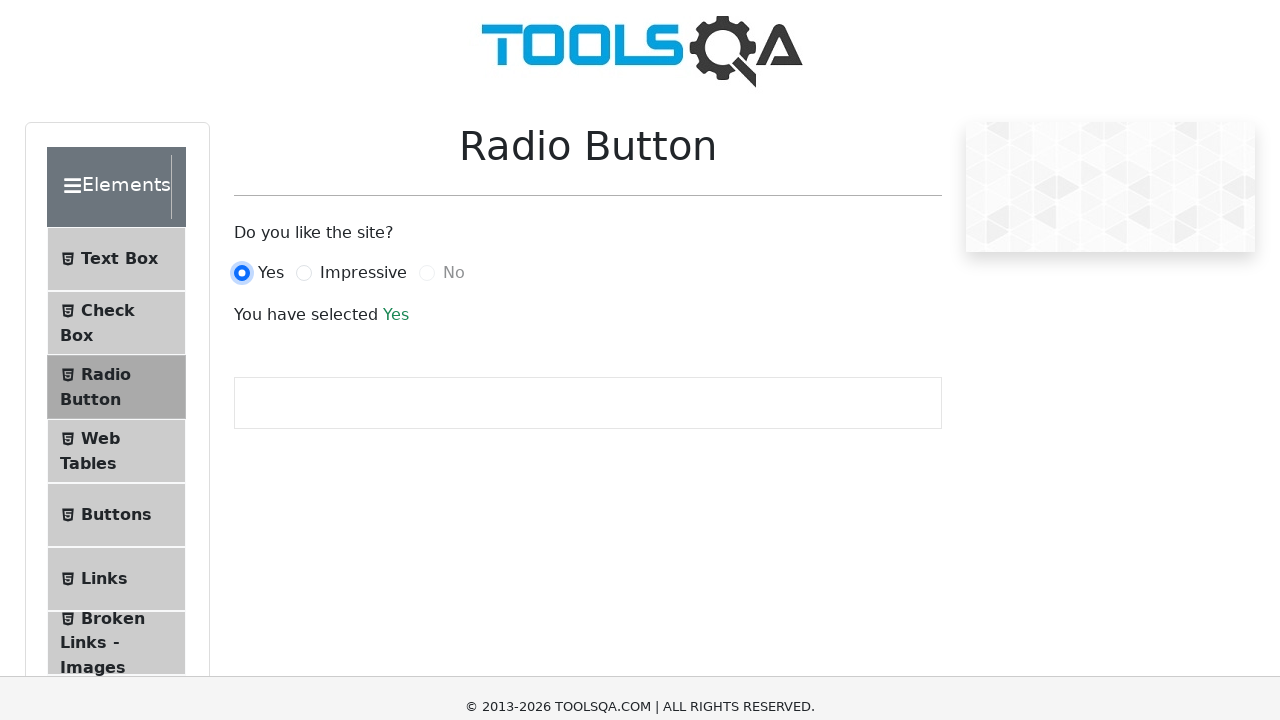

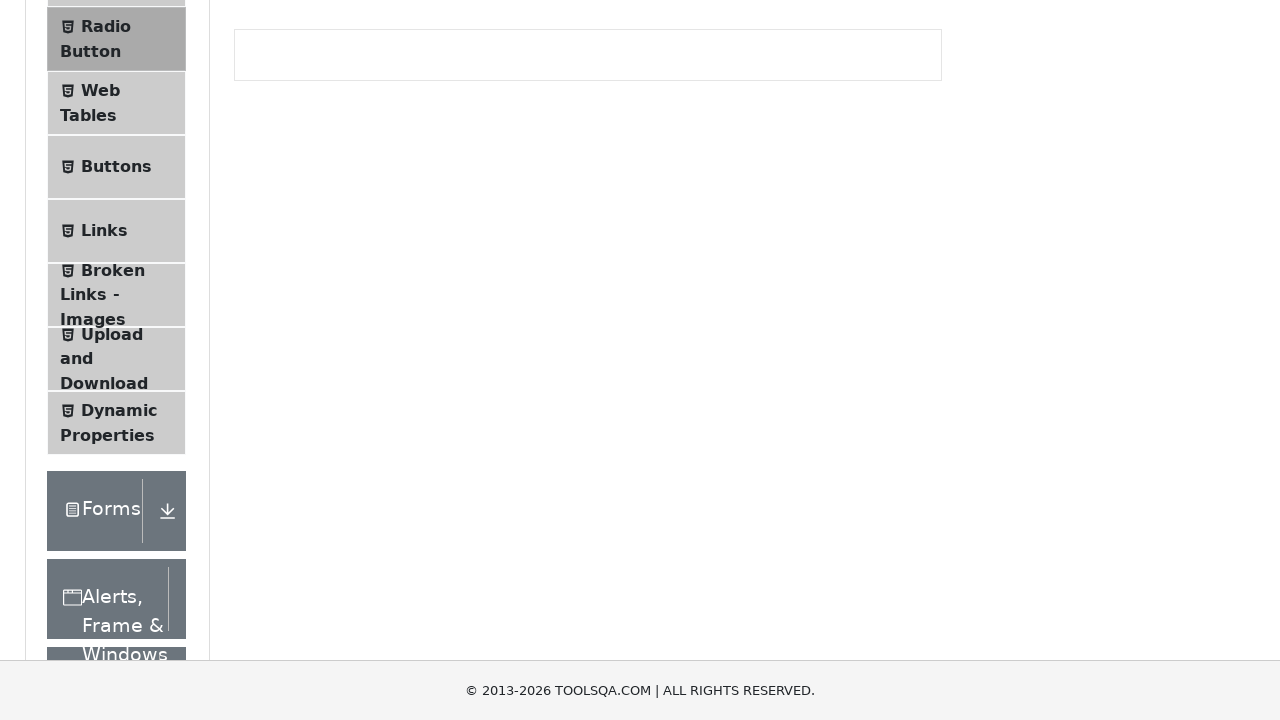